Tests checkbox functionality by navigating to the checkboxes page and clicking on the first checkbox

Starting URL: https://the-internet.herokuapp.com/

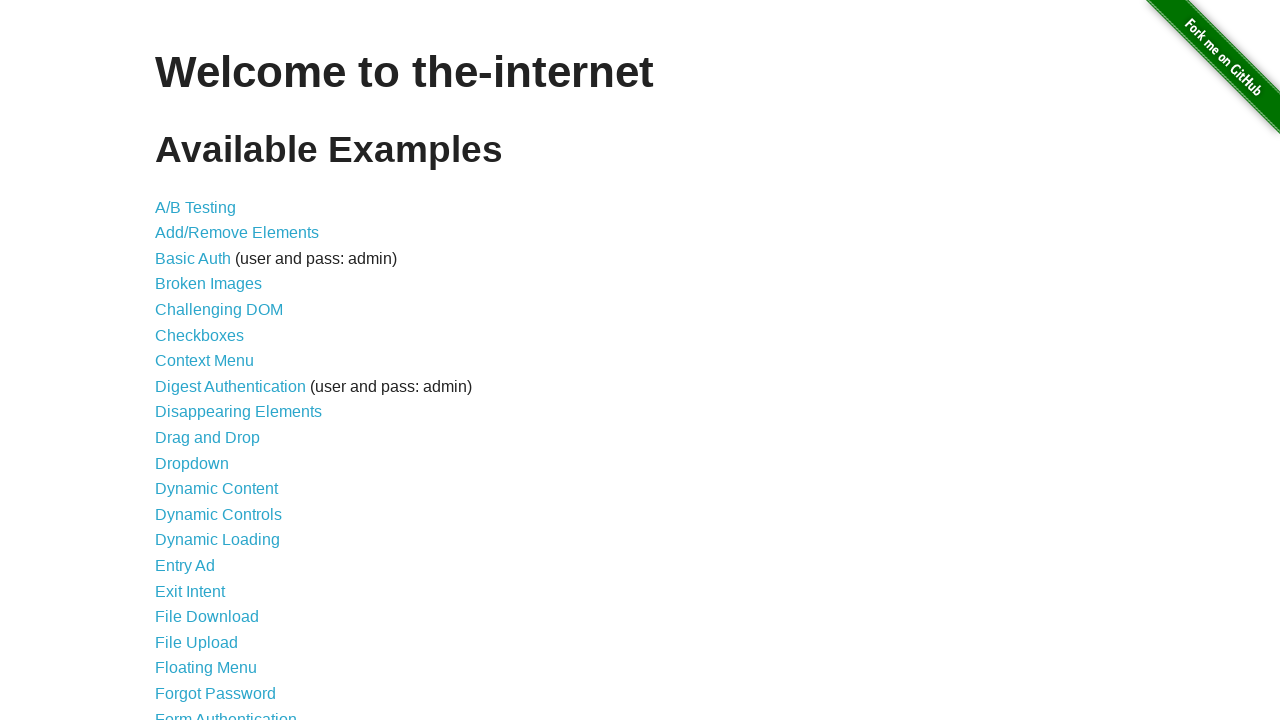

Clicked on Checkboxes link at (200, 335) on xpath=//a[text()='Checkboxes']
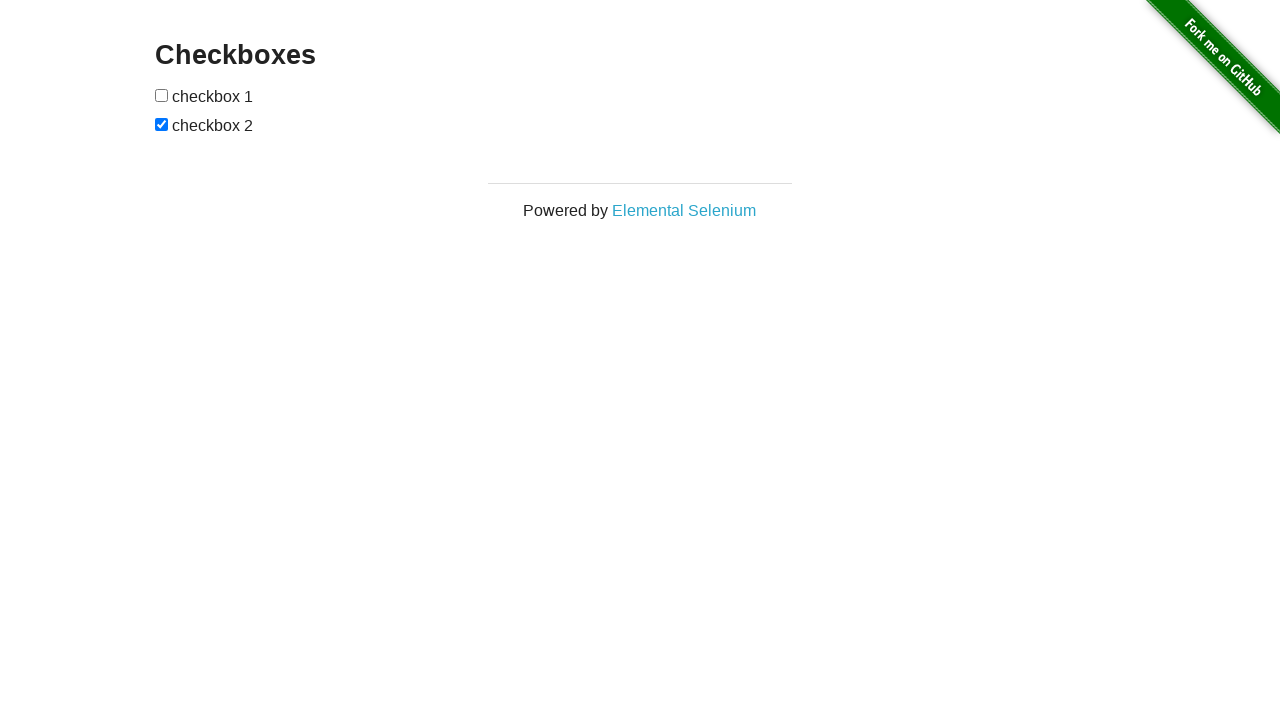

Clicked on the first checkbox at (162, 95) on xpath=//form[@id='checkboxes']/input[1]
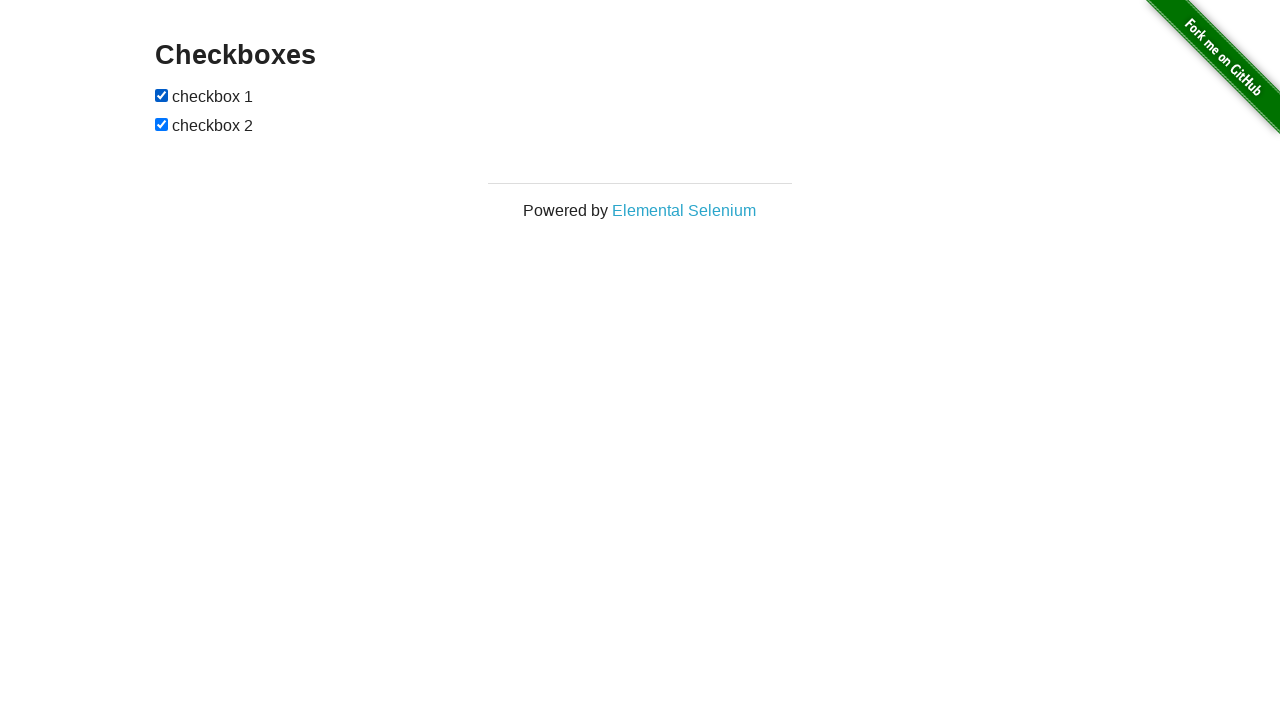

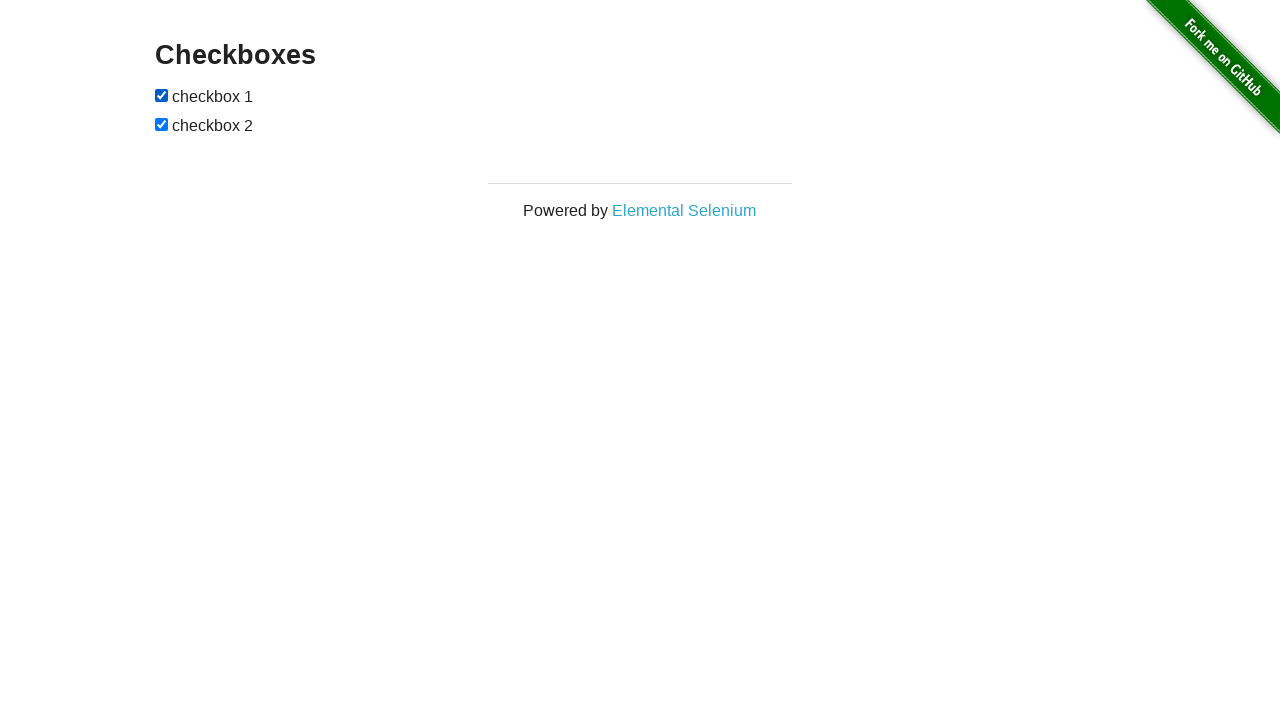